Tests search functionality on testotomasyonu.com by searching for "phone" and verifying search results are displayed

Starting URL: https://www.testotomasyonu.com

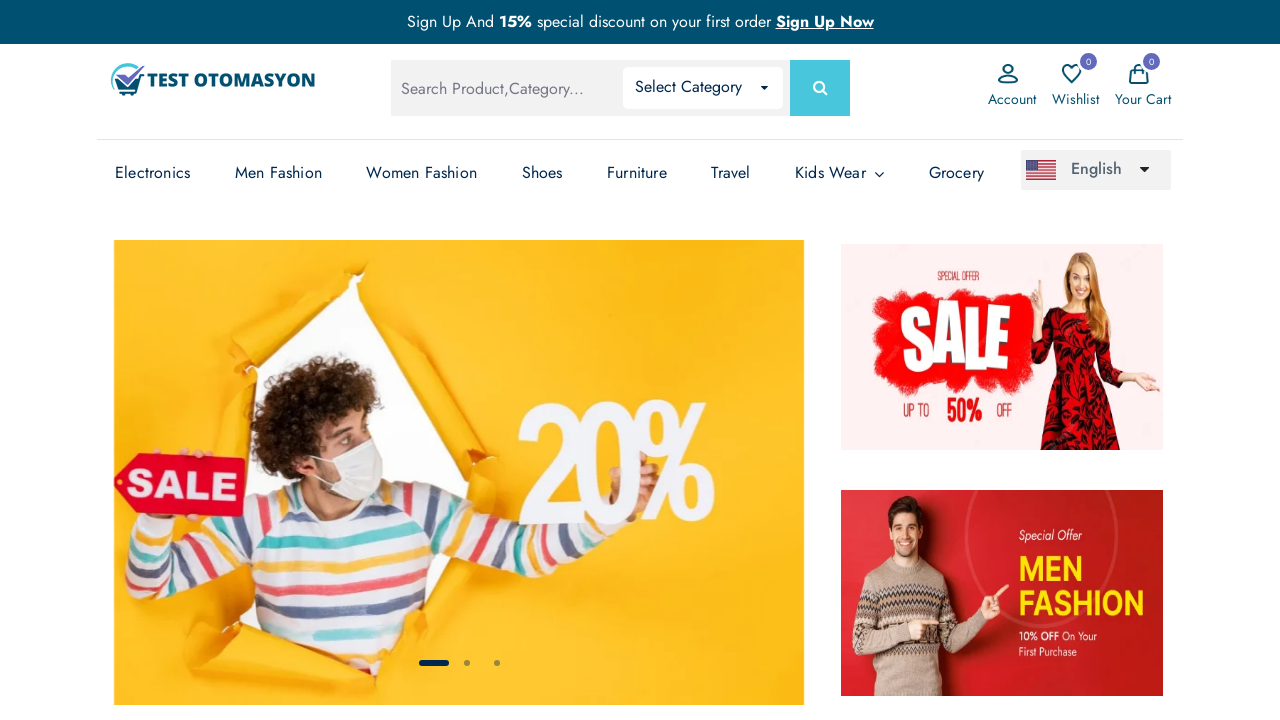

Filled search box with 'phone' on #global-search
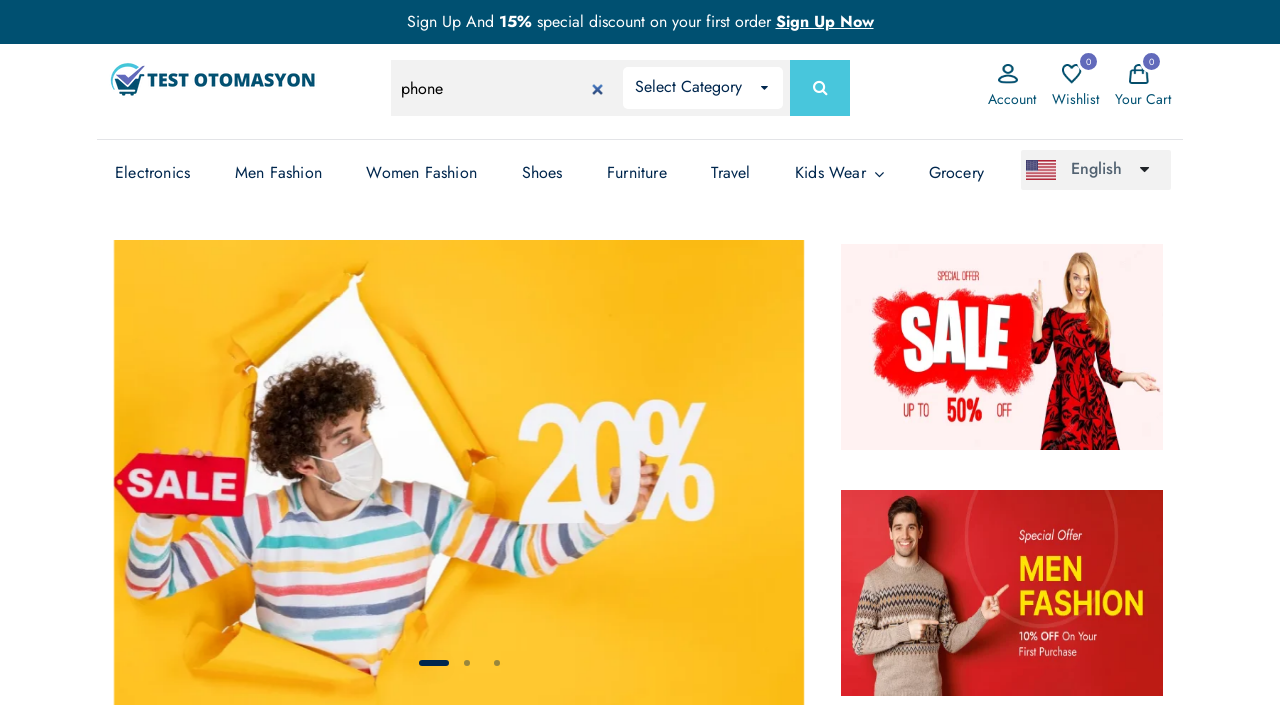

Pressed Enter to submit search on #global-search
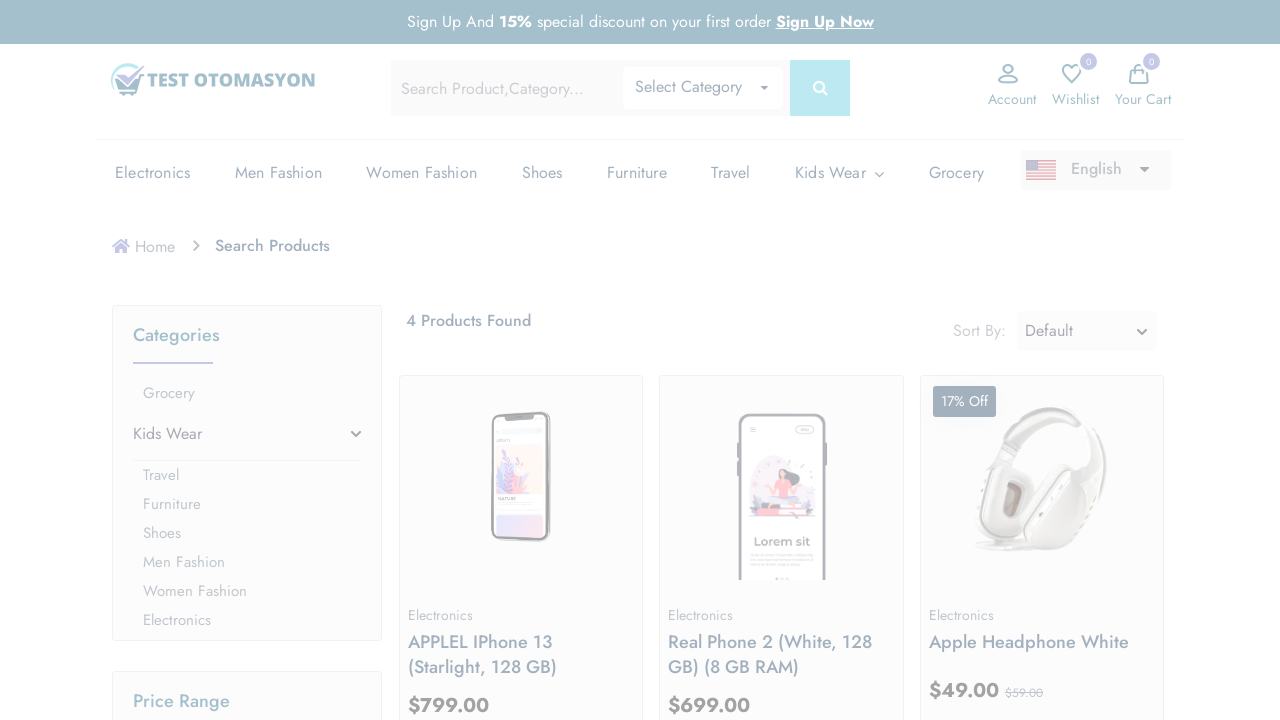

Search results loaded and product count text appeared
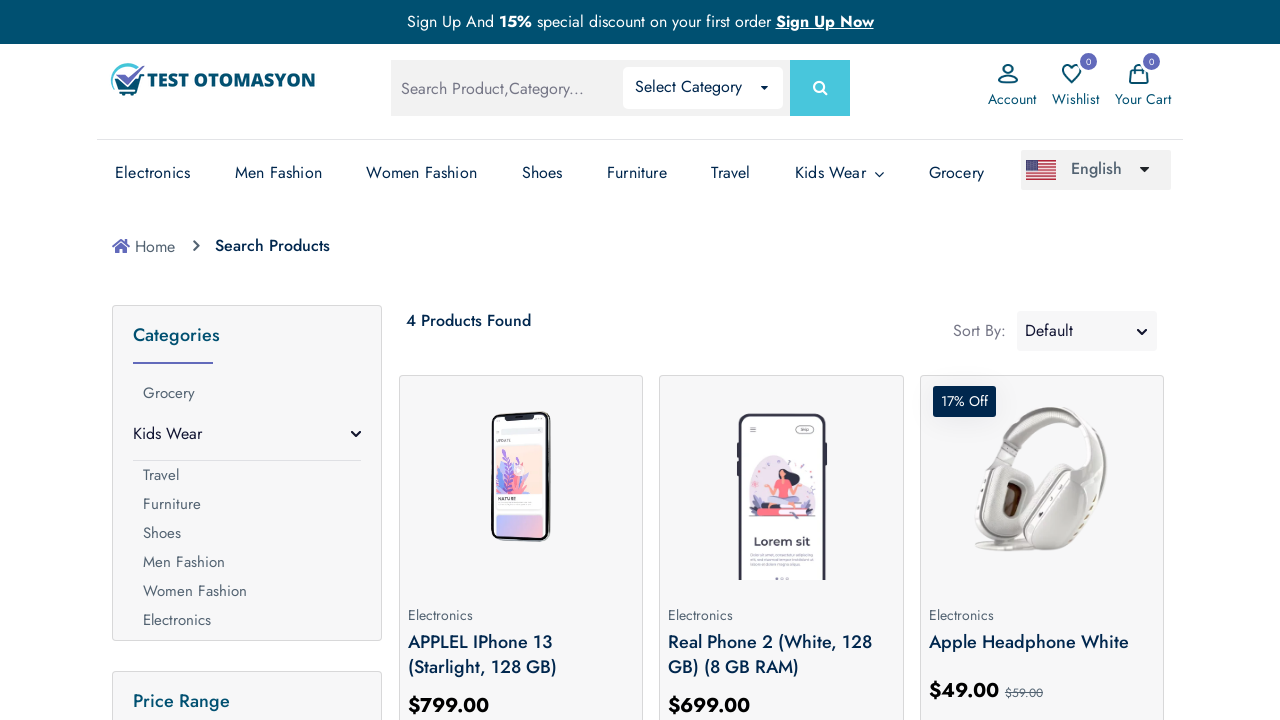

Retrieved search result text: 4 Products Found
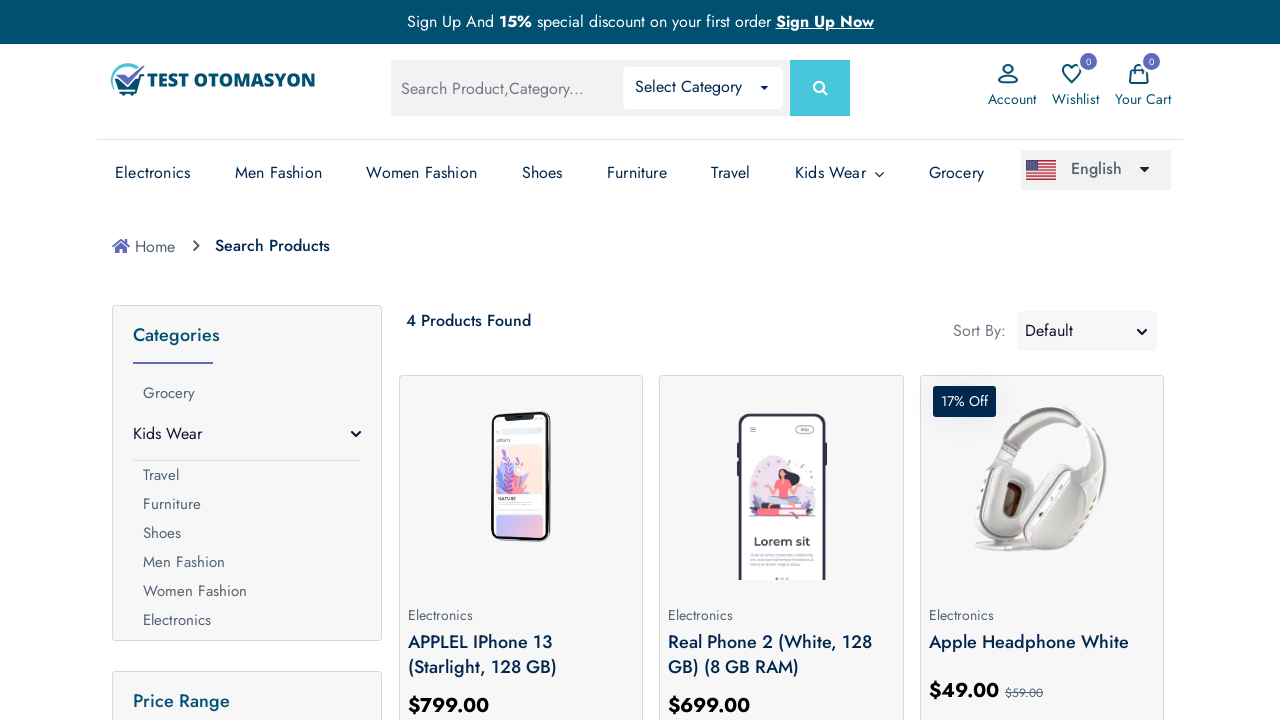

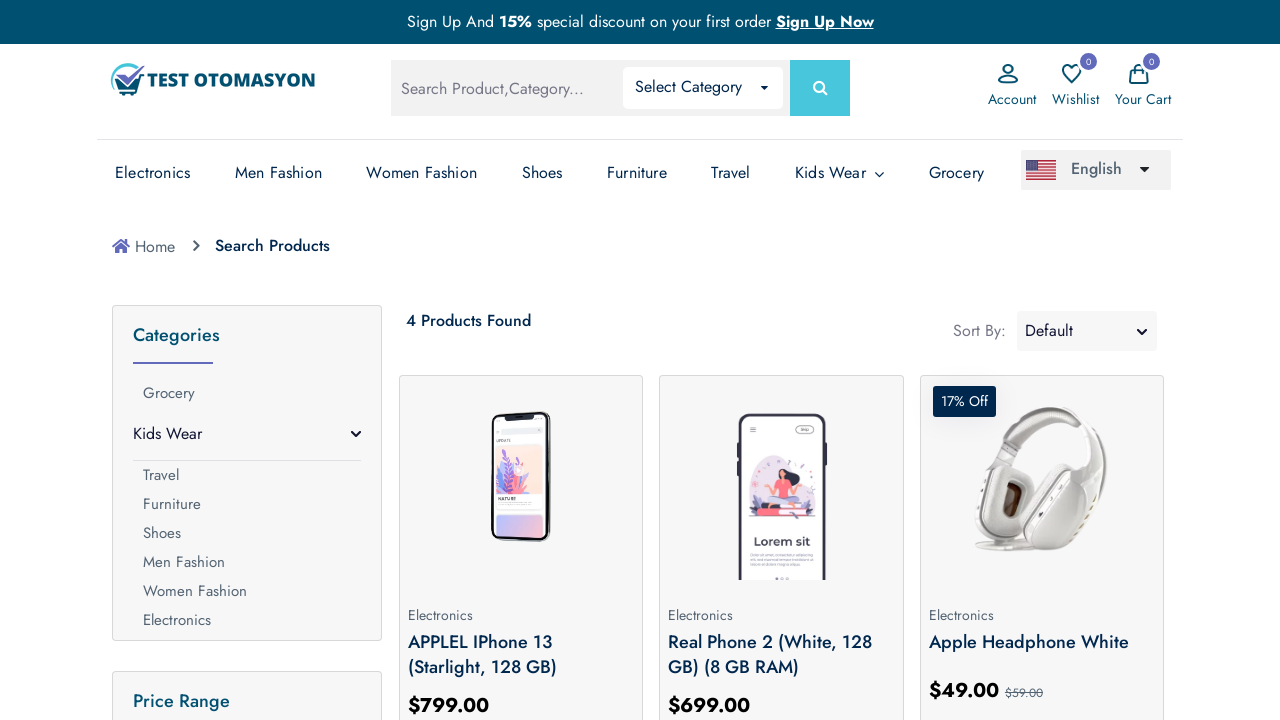